Navigates to ThinkJubilee website and waits for the page to load. The original script attempted to open an invalid local URL in a new window, which has been removed.

Starting URL: https://thinkjubilee.com/

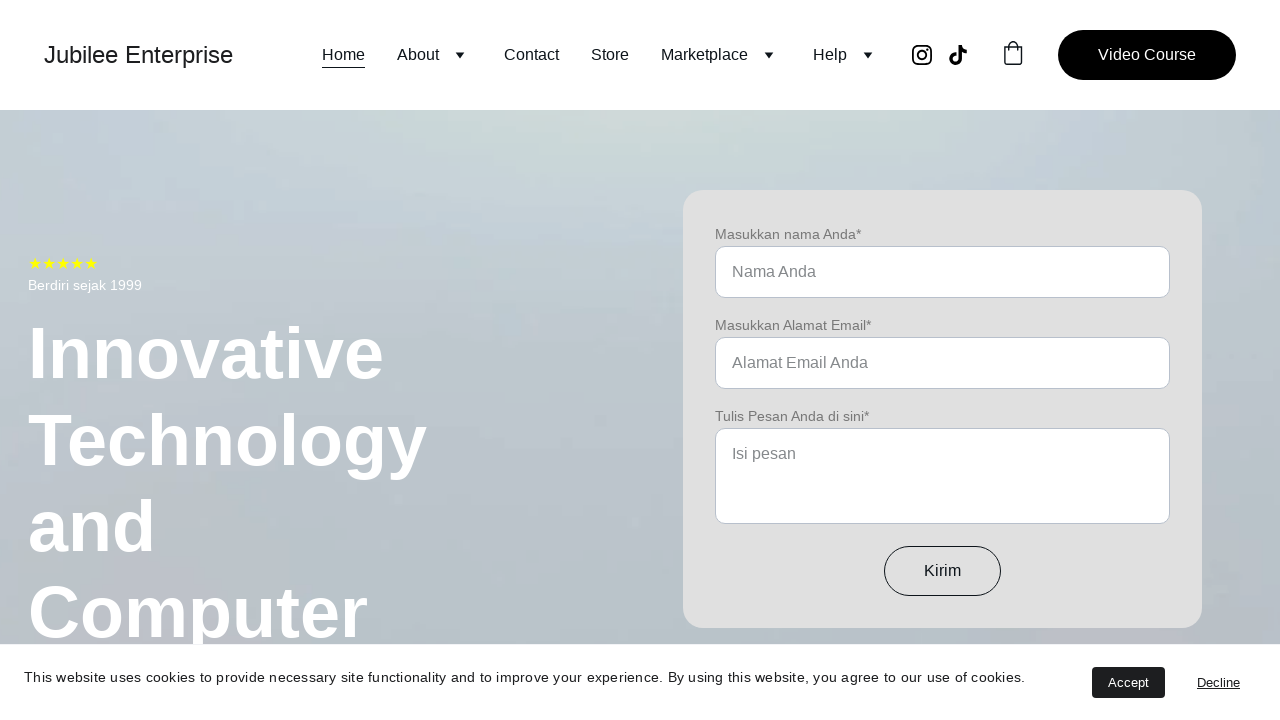

Waited for page to fully load (networkidle state)
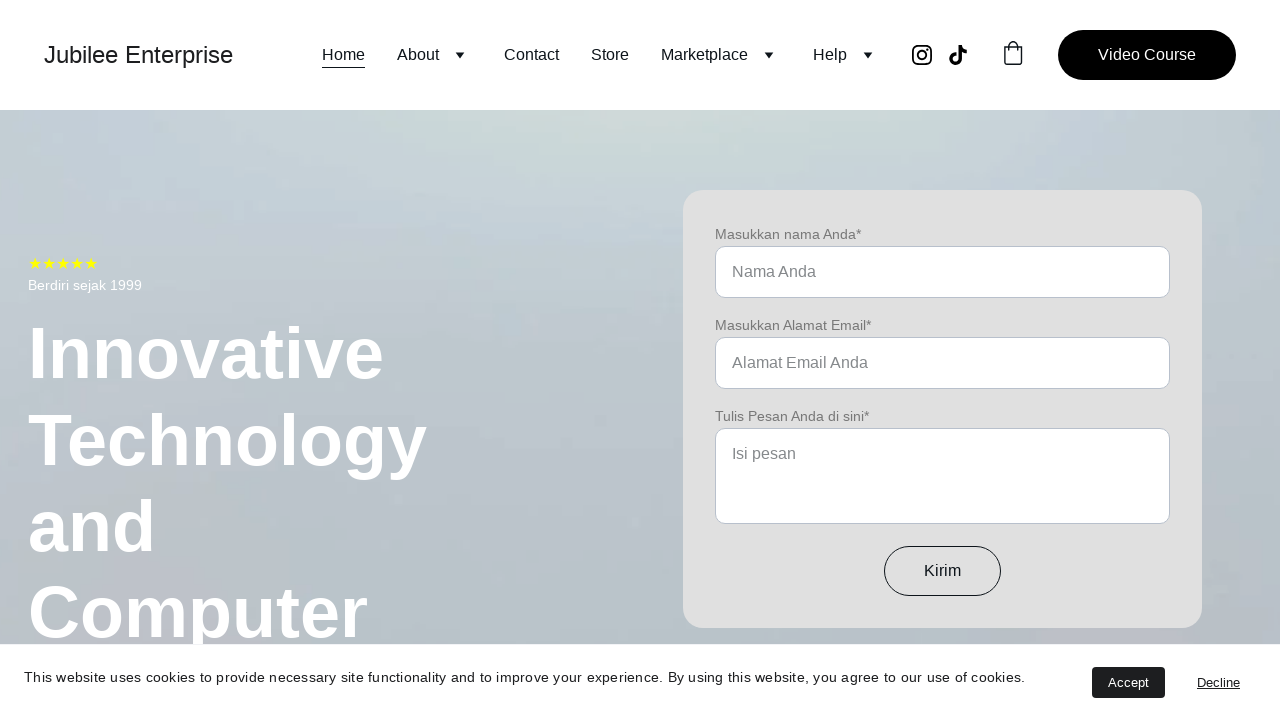

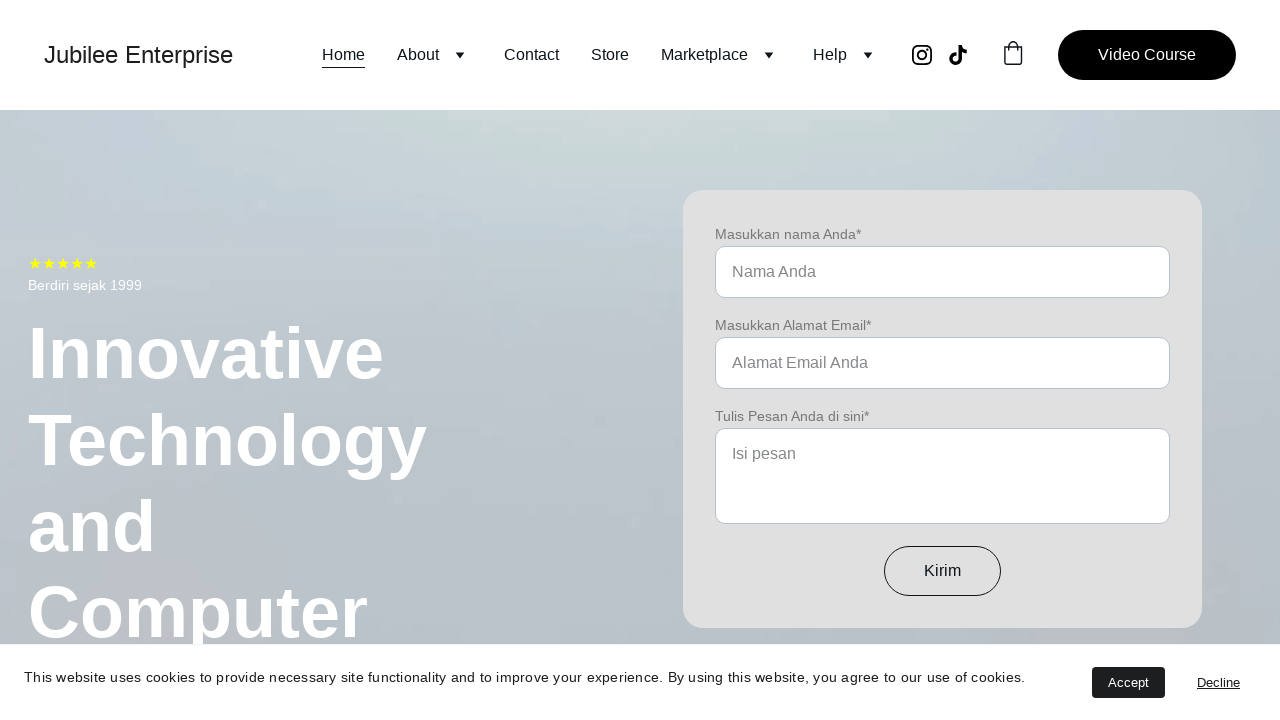